Tests the search functionality on an e-commerce site by entering a product name in the search bar and clicking the search button

Starting URL: https://awesomeqa.com/ui/index.php?route=common/home

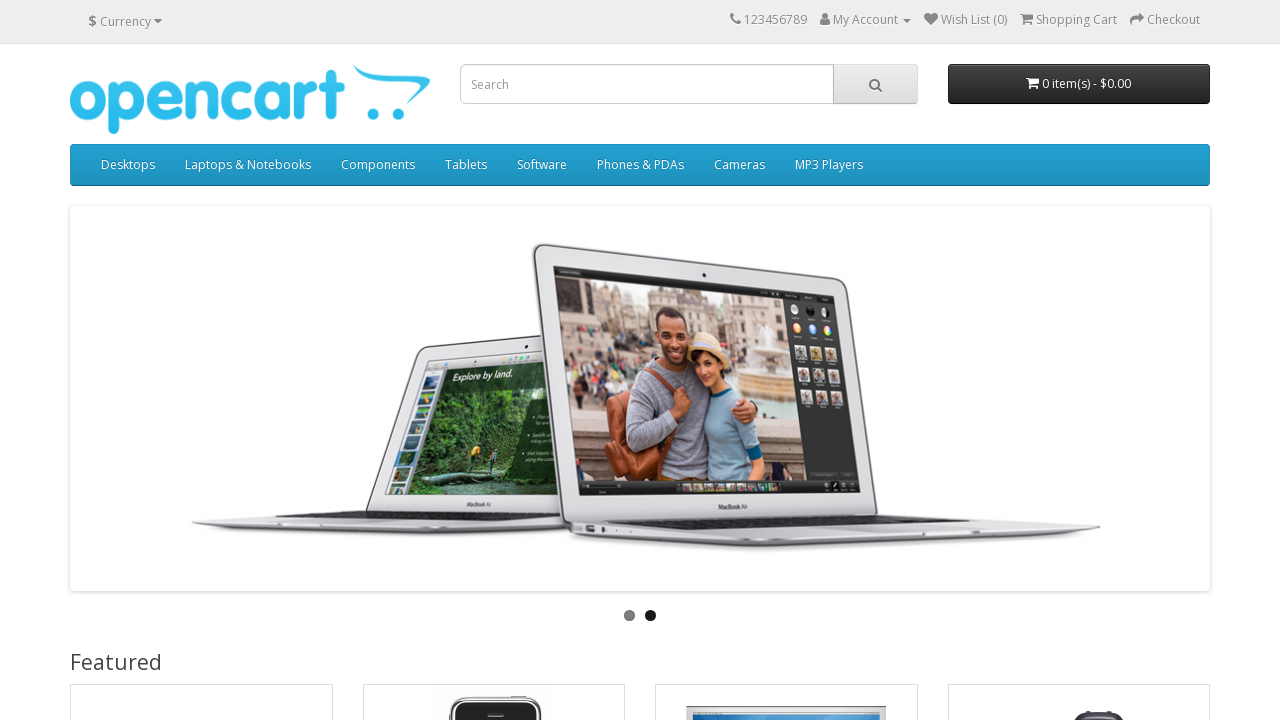

Entered 'iPhone' in the search bar on //*[@id='search']/input
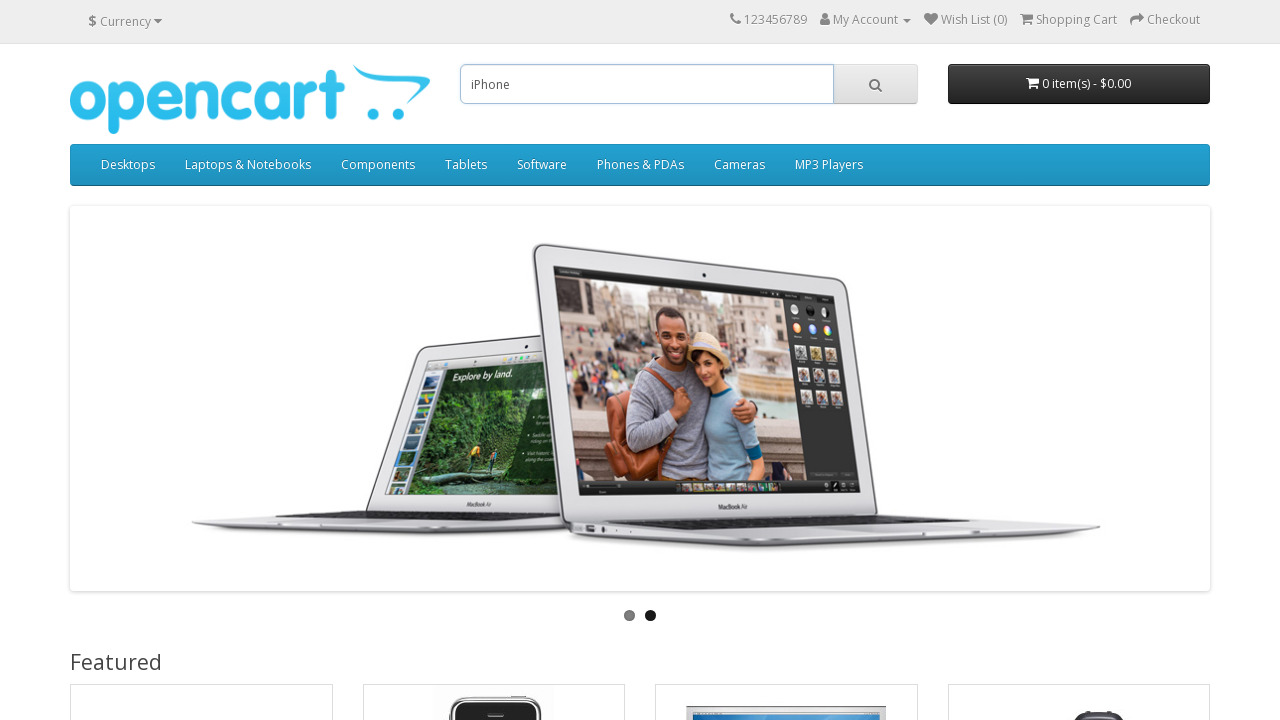

Clicked the search button at (875, 84) on xpath=//*[@id='search']/span/button
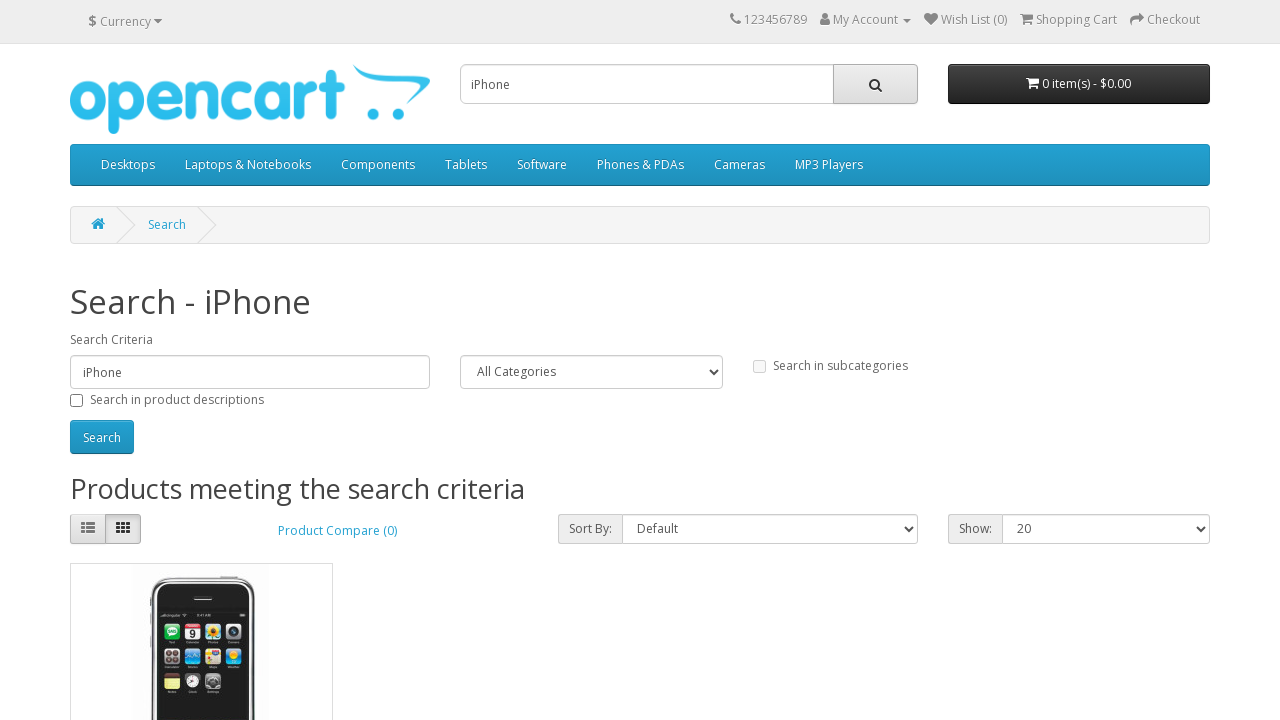

Search results page loaded and network idle
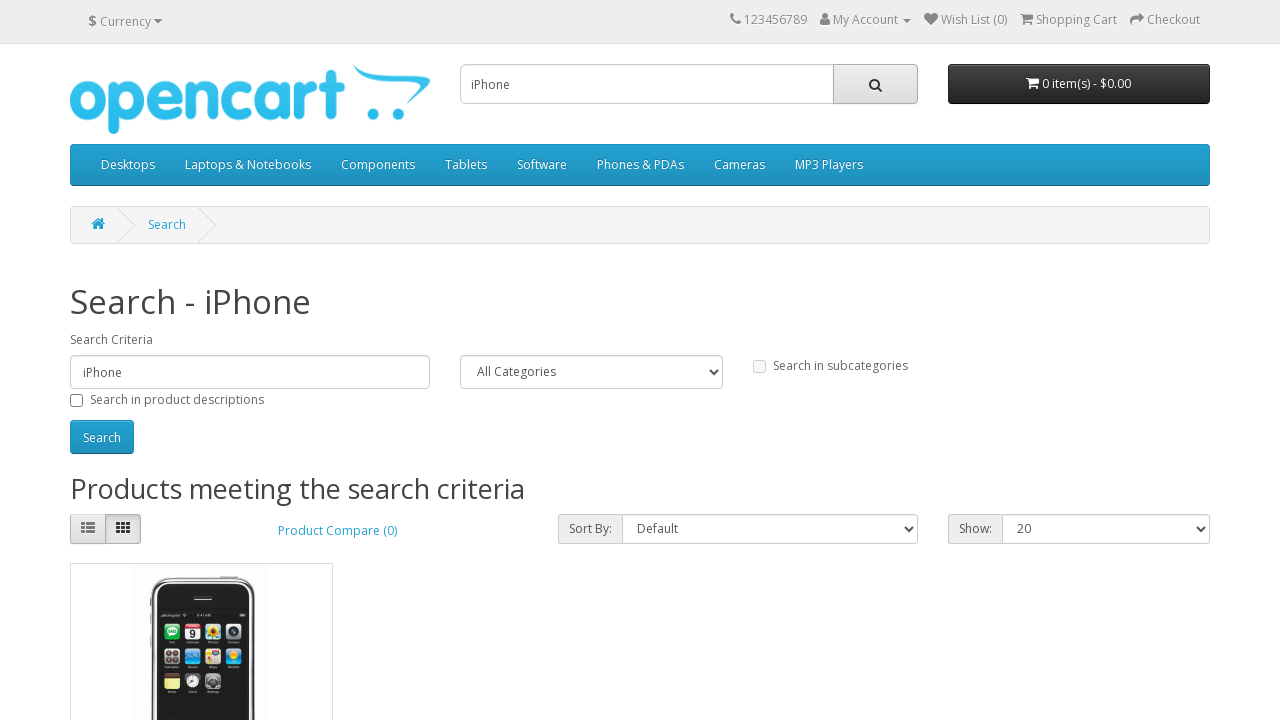

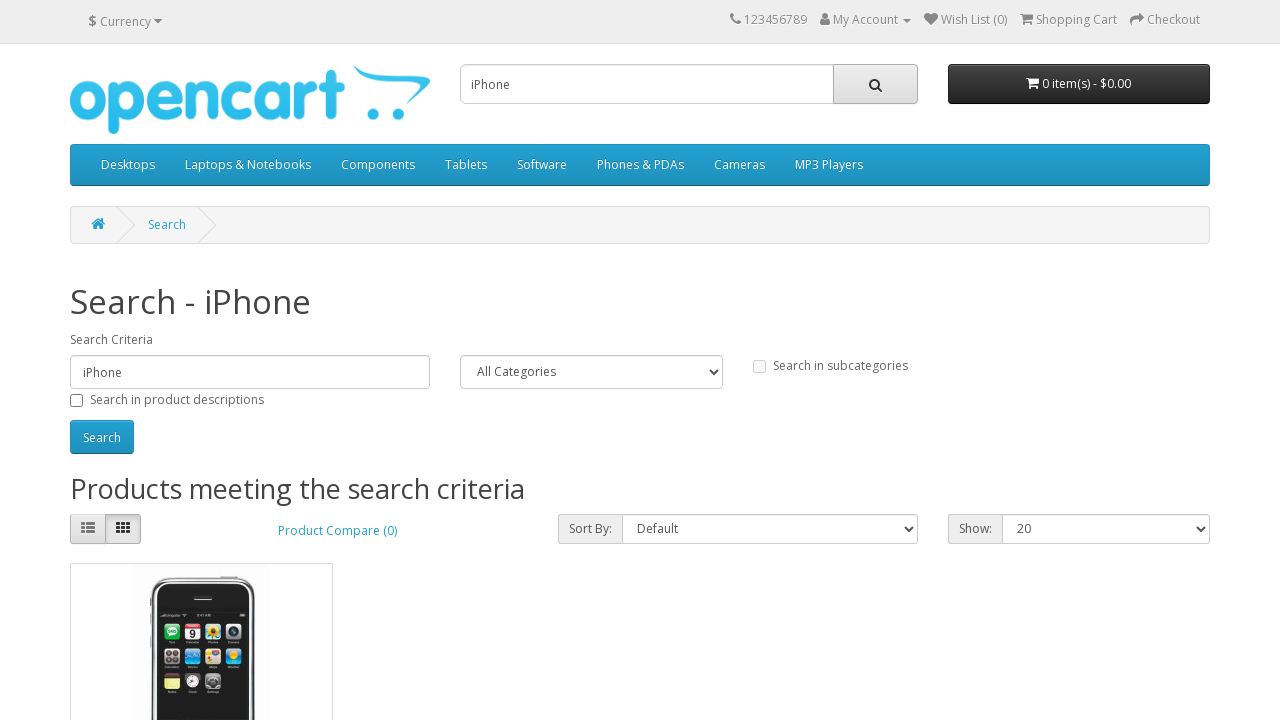